Tests a registration form by filling in personal information fields (name, email, phone, country) and submitting, then verifies the success message is displayed.

Starting URL: http://suninjuly.github.io/registration1.html

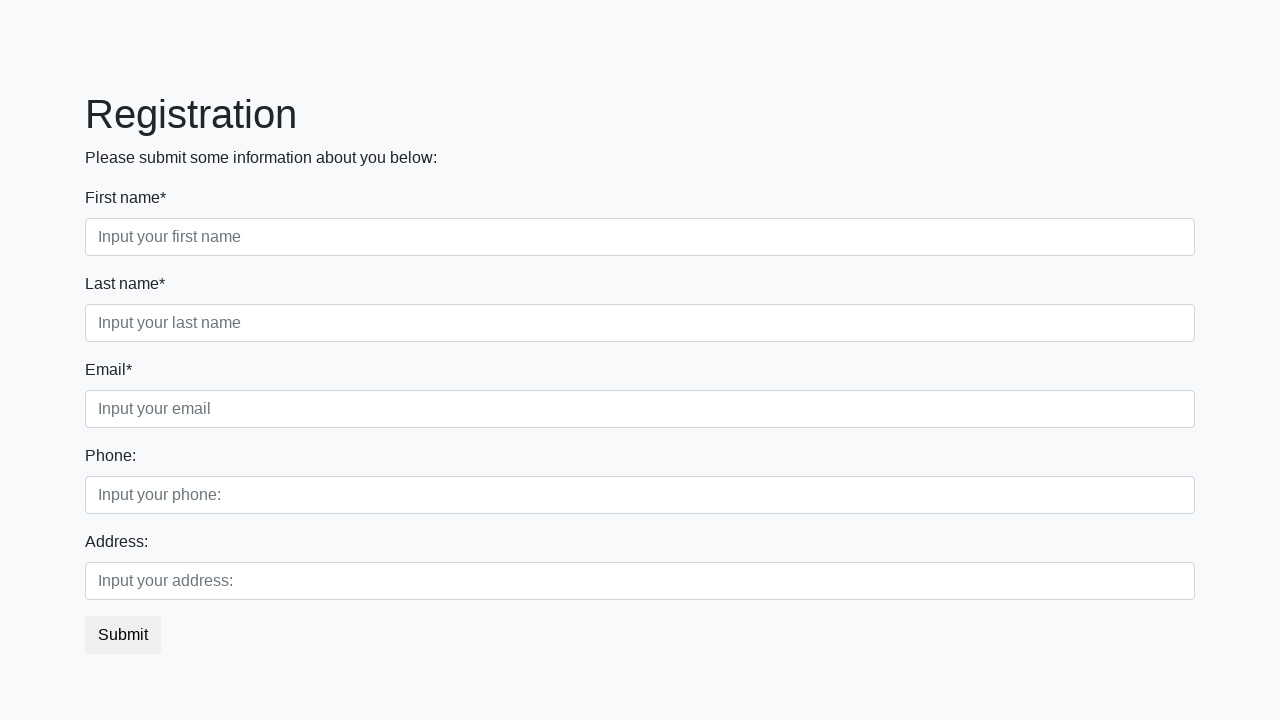

Filled first name field with 'Ivan' on //div[@class="first_block"]//input[@class="form-control first"]
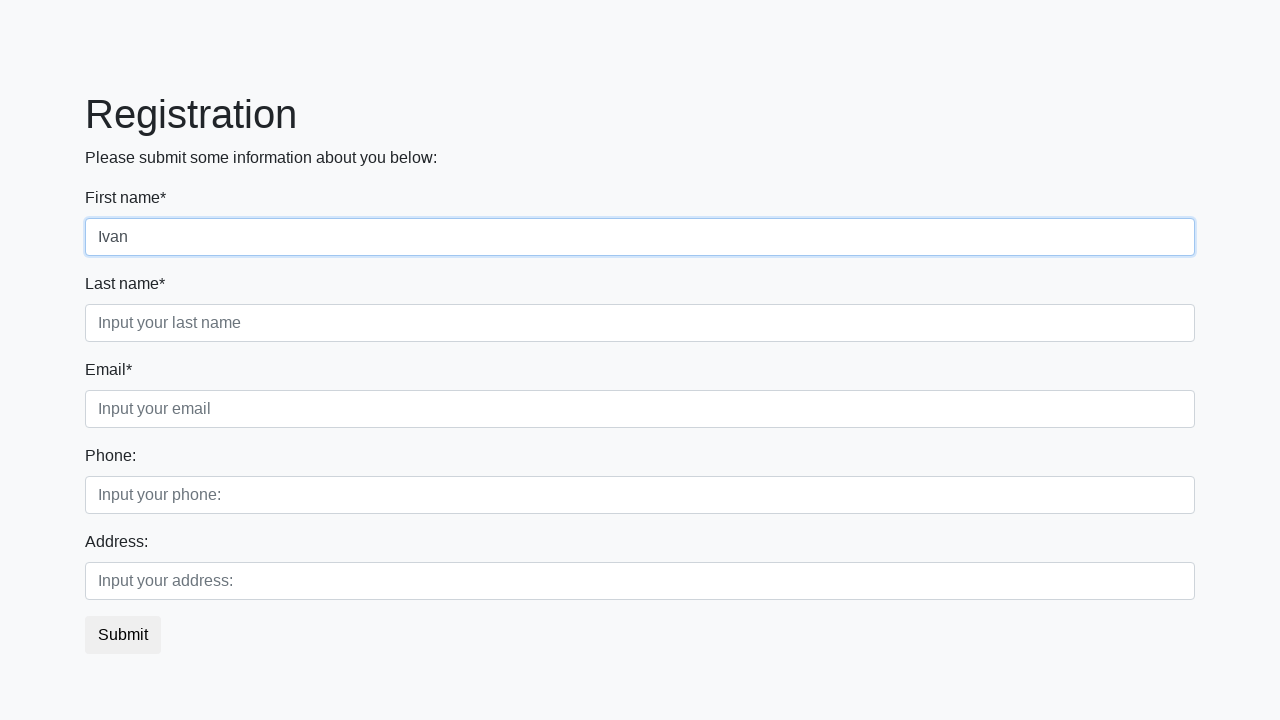

Filled last name field with 'Ivanov' on //div[@class="first_block"]//input[@class="form-control second"]
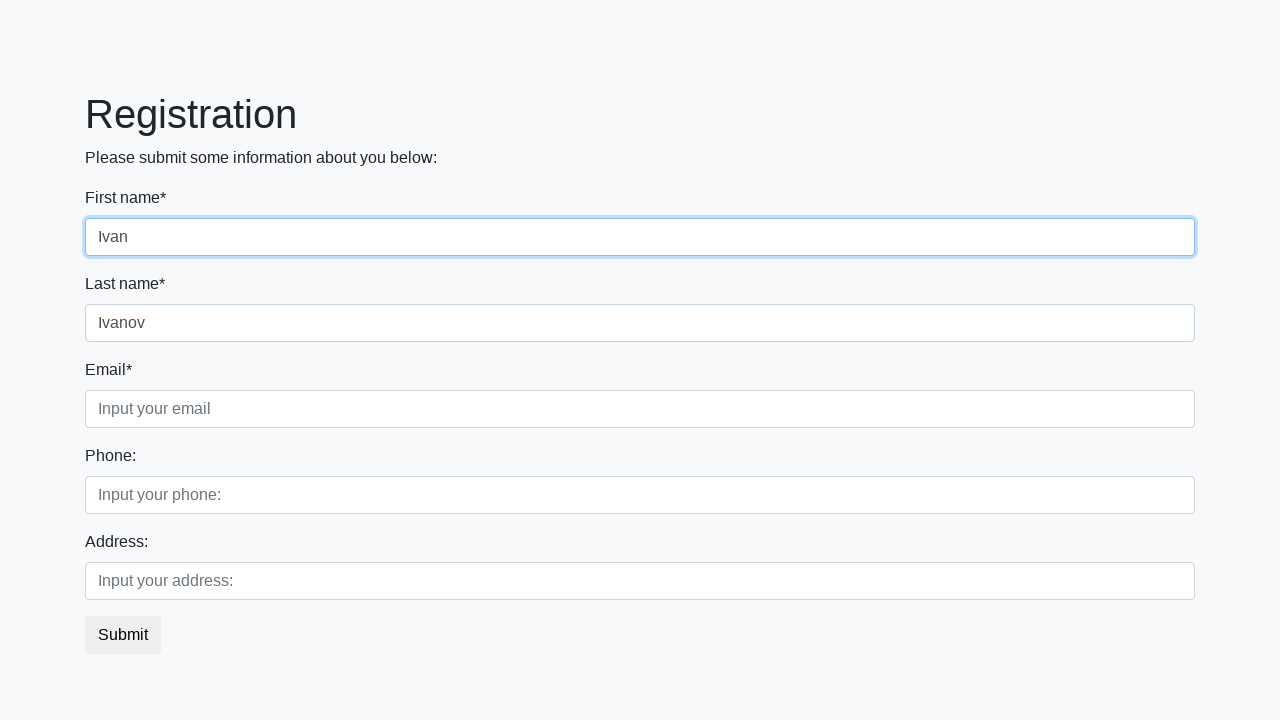

Filled email field with 'Ivanov@ivan.ru' on //div[@class="first_block"]//input[@class="form-control third"]
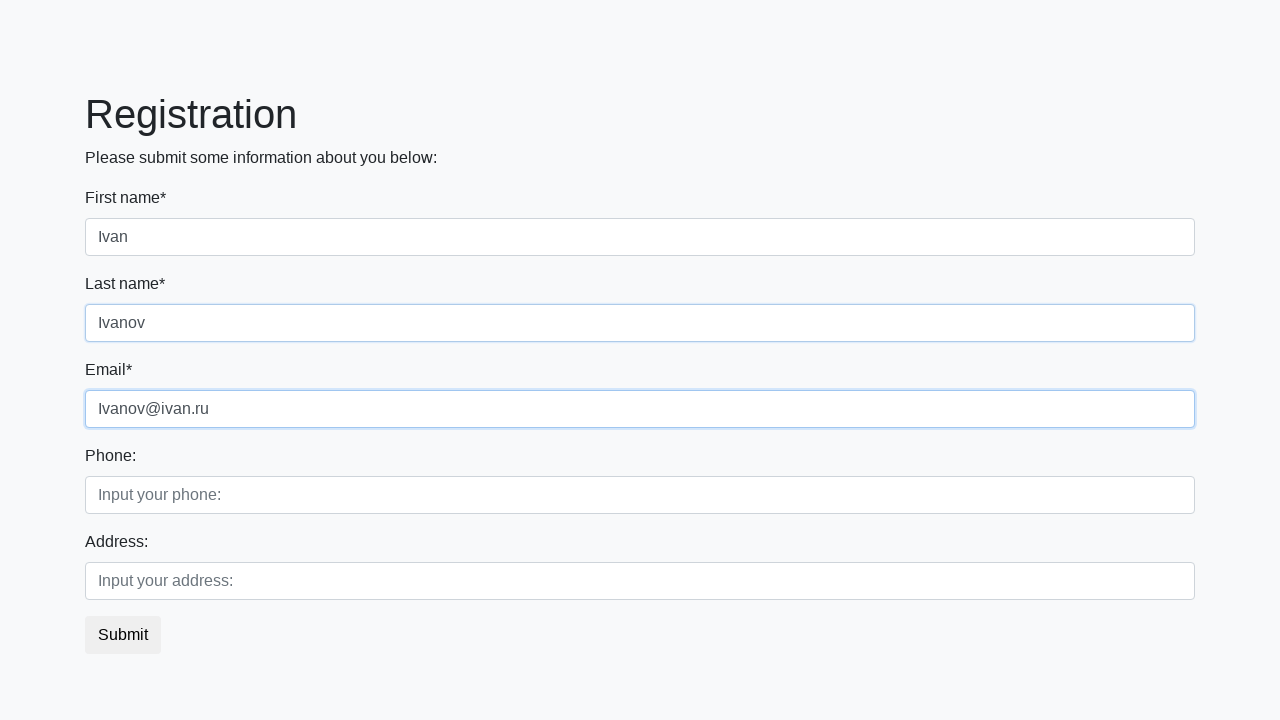

Filled phone number field with '88003553535' on //div[@class="second_block"]//input[@class="form-control first"]
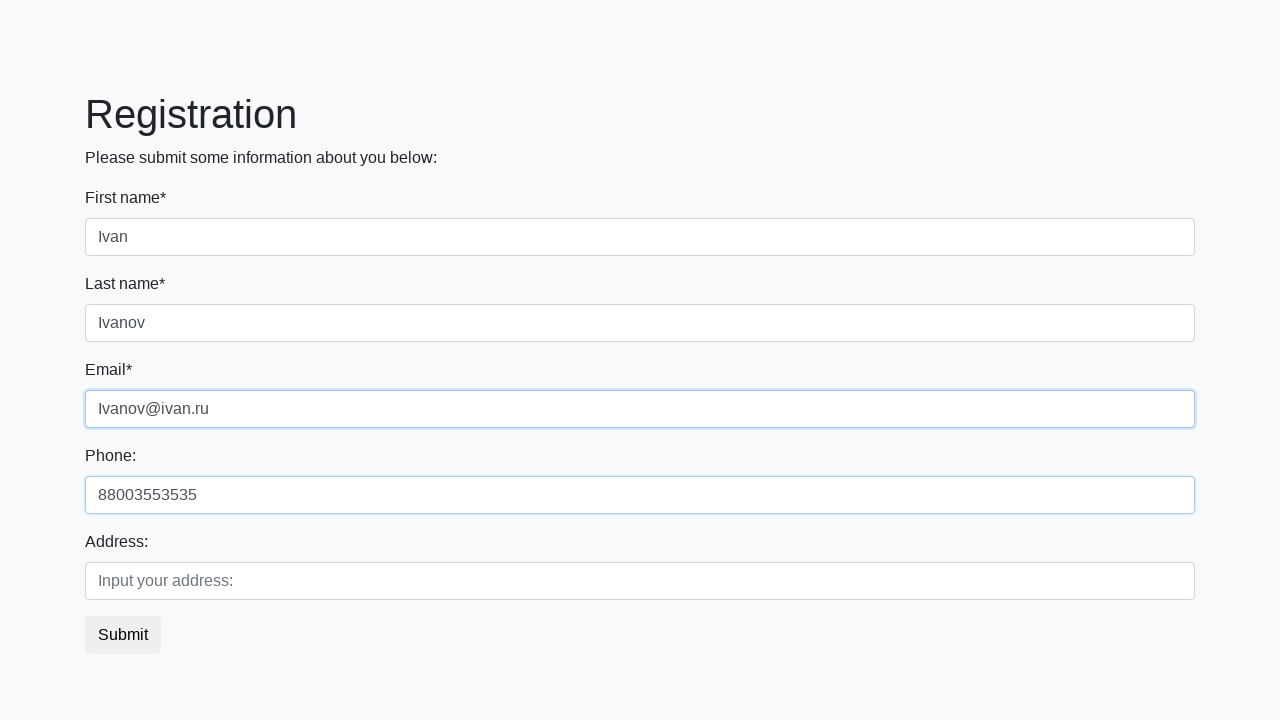

Filled country field with 'Russia' on //div[@class="second_block"]//input[@class="form-control second"]
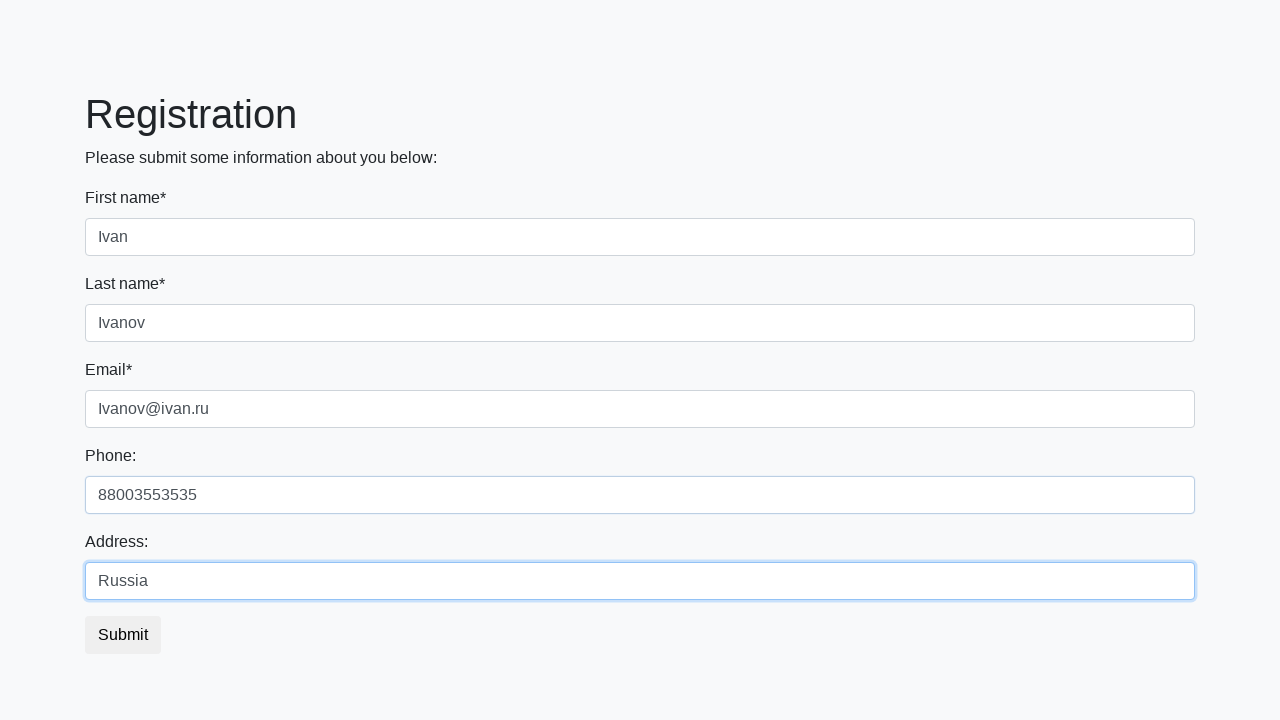

Clicked submit button to register at (123, 635) on button.btn
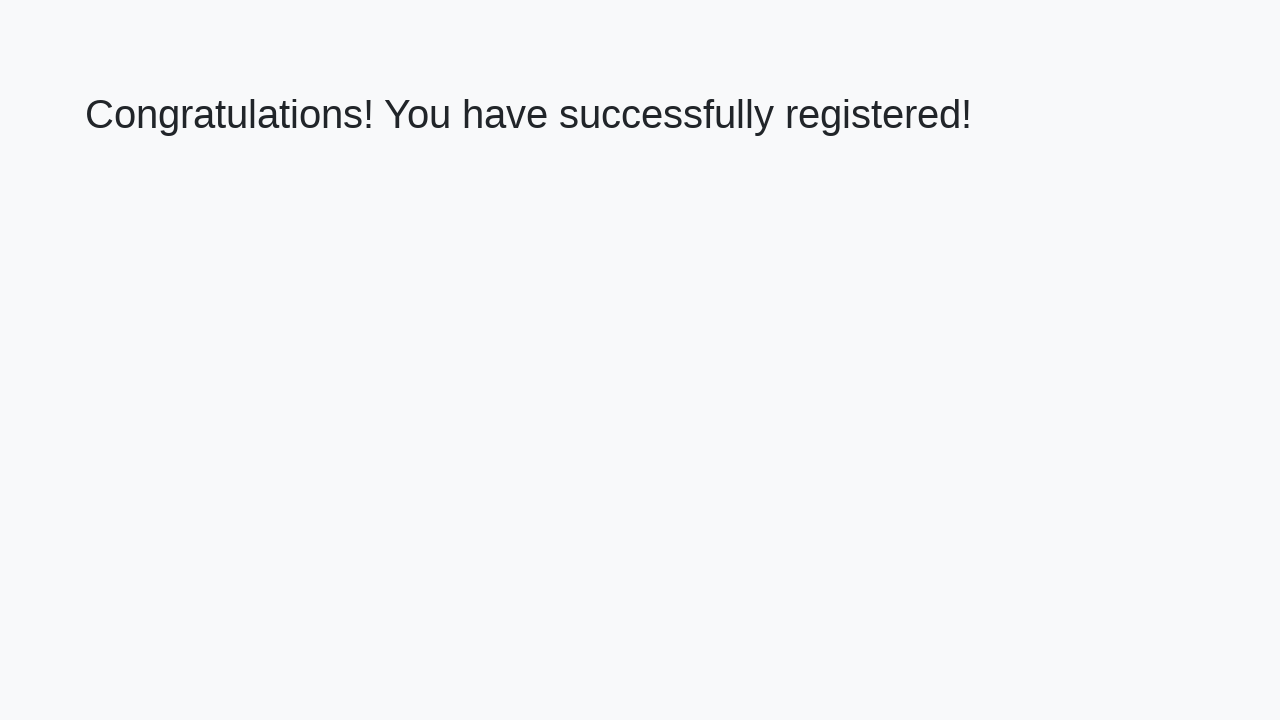

Success message appeared on page
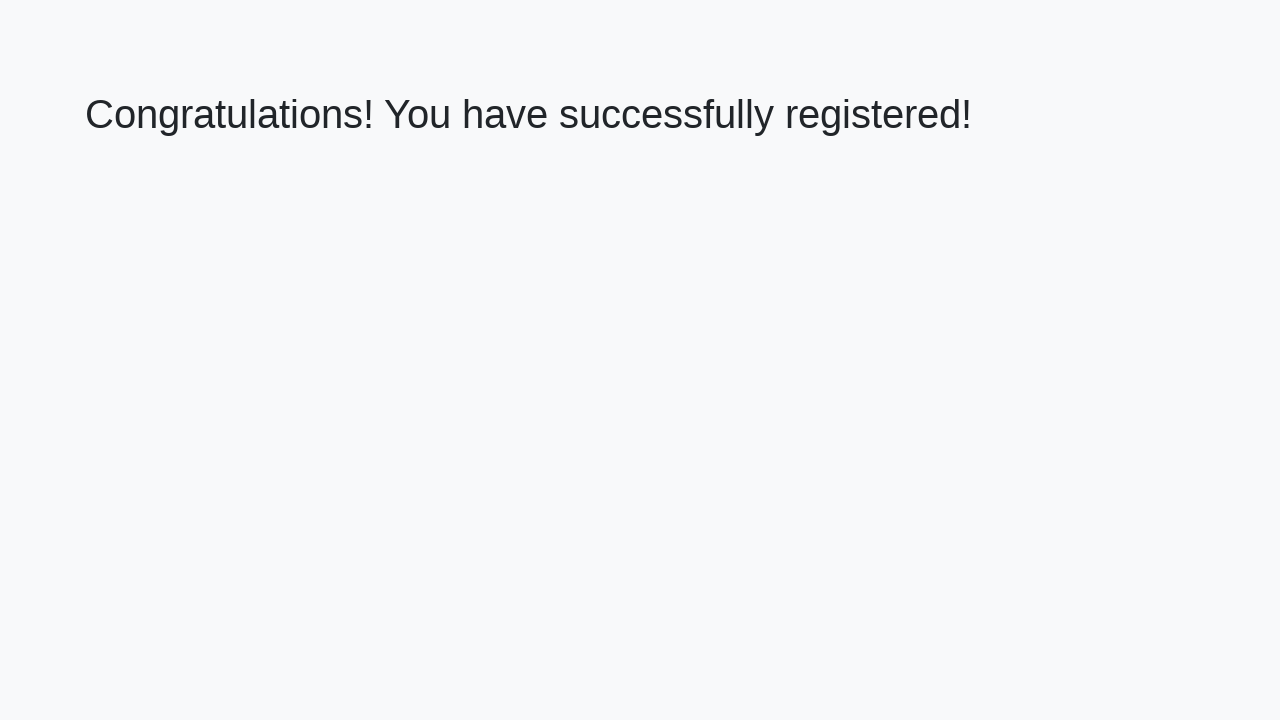

Retrieved success message text: 'Congratulations! You have successfully registered!'
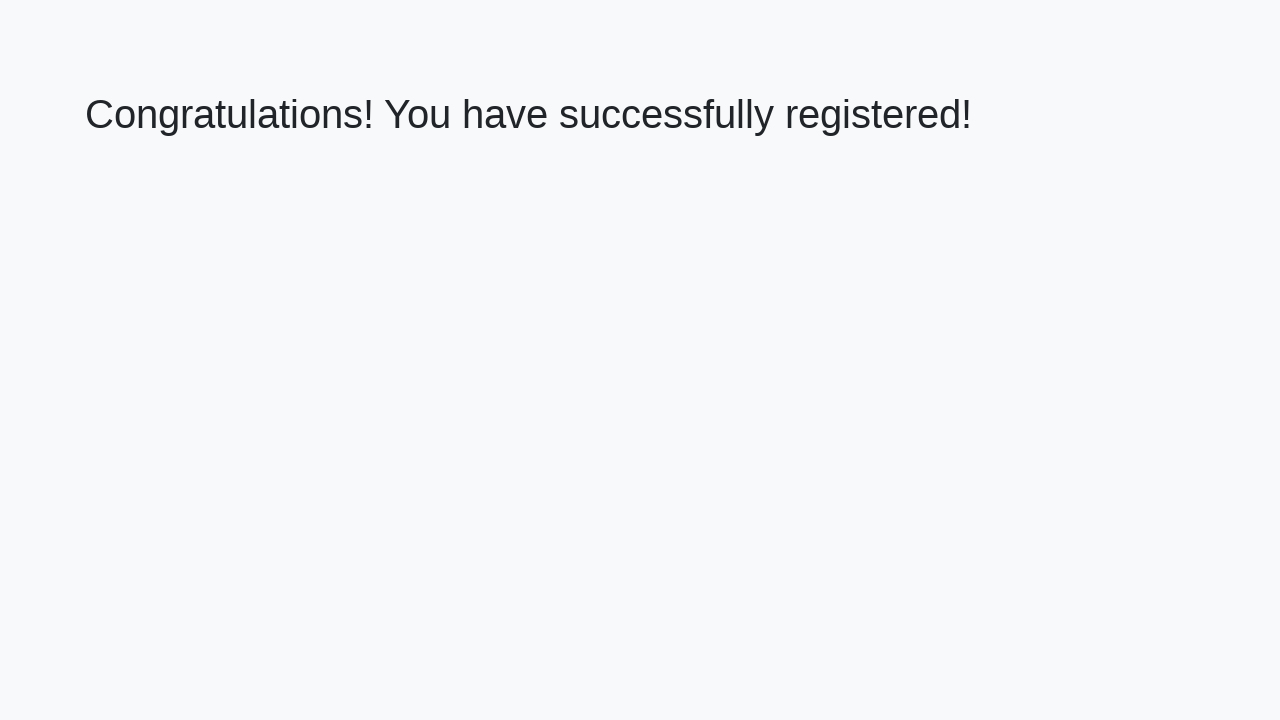

Verified success message matches expected text
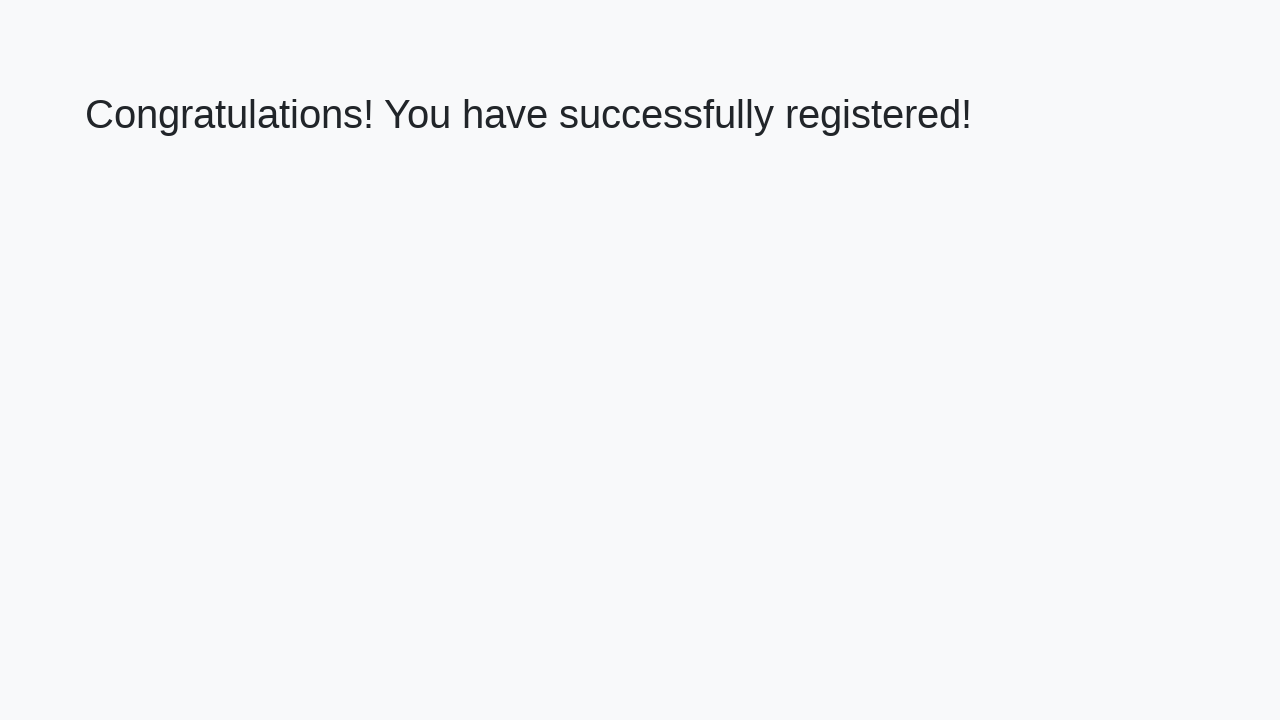

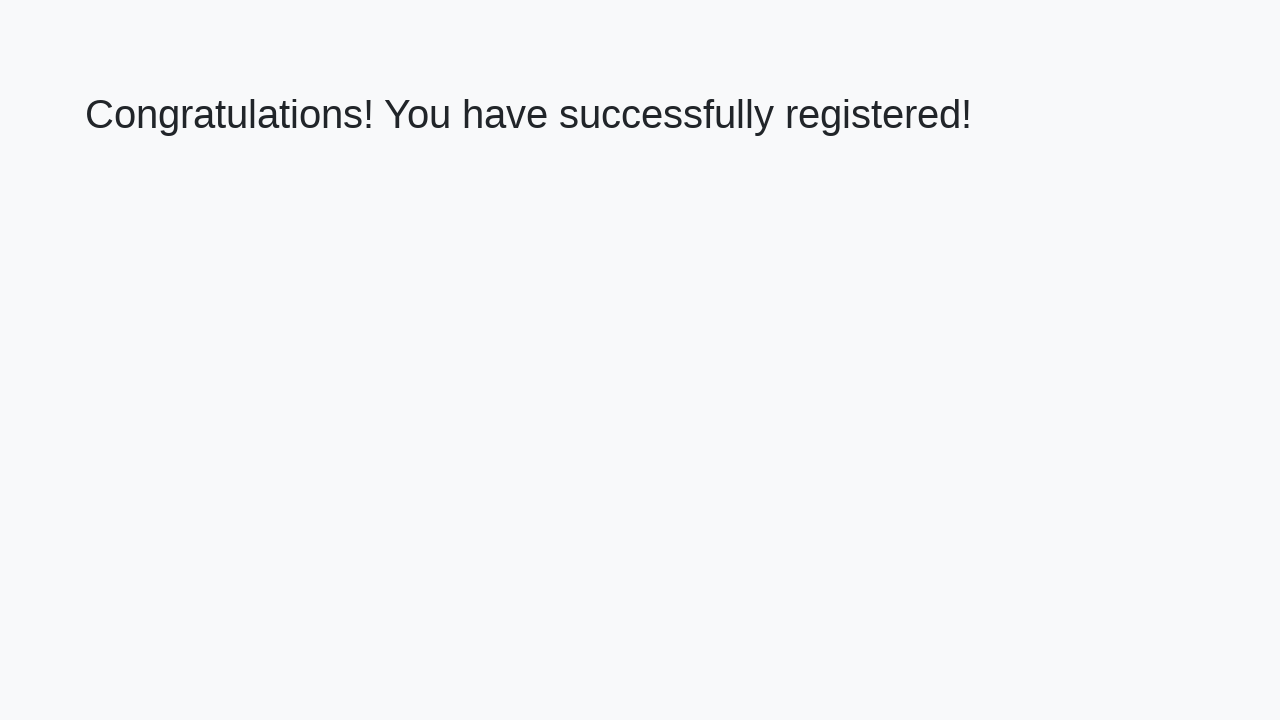